Tests the input slider functionality by setting it to a new value and verifying the progress bar updates accordingly

Starting URL: https://seleniumbase.io/demo_page

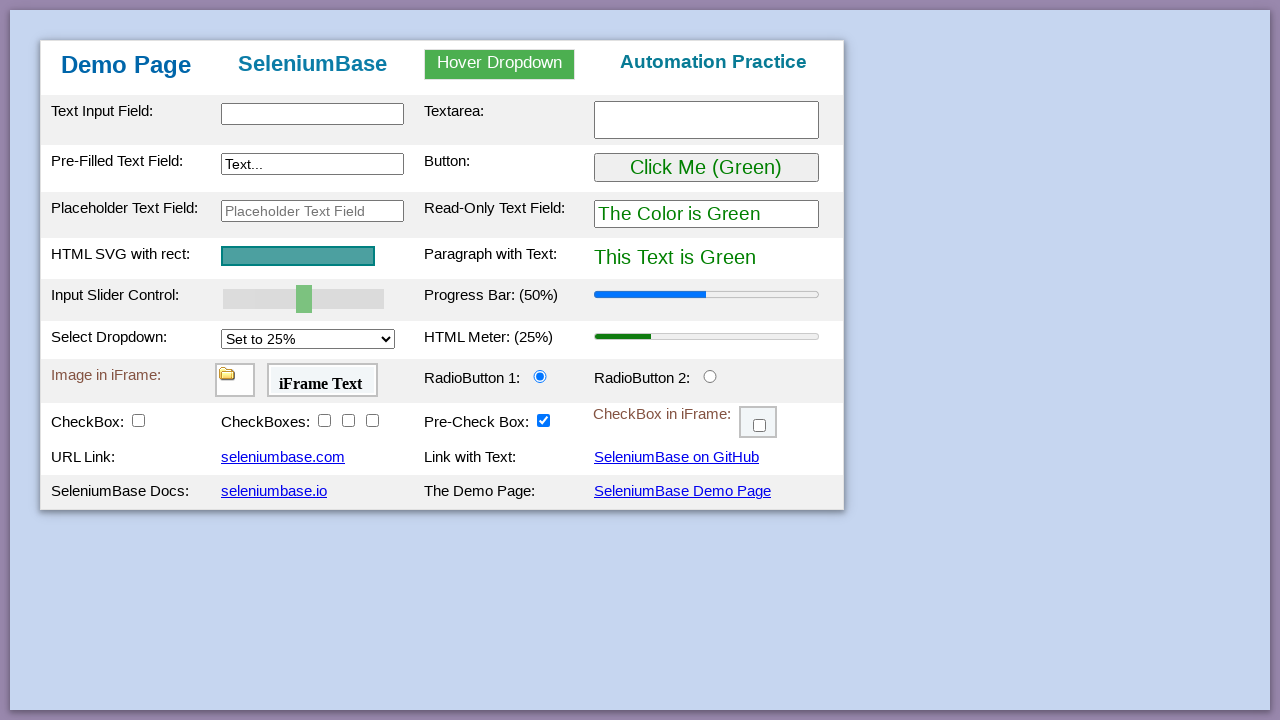

Set input slider to value 70 and dispatched input/change events
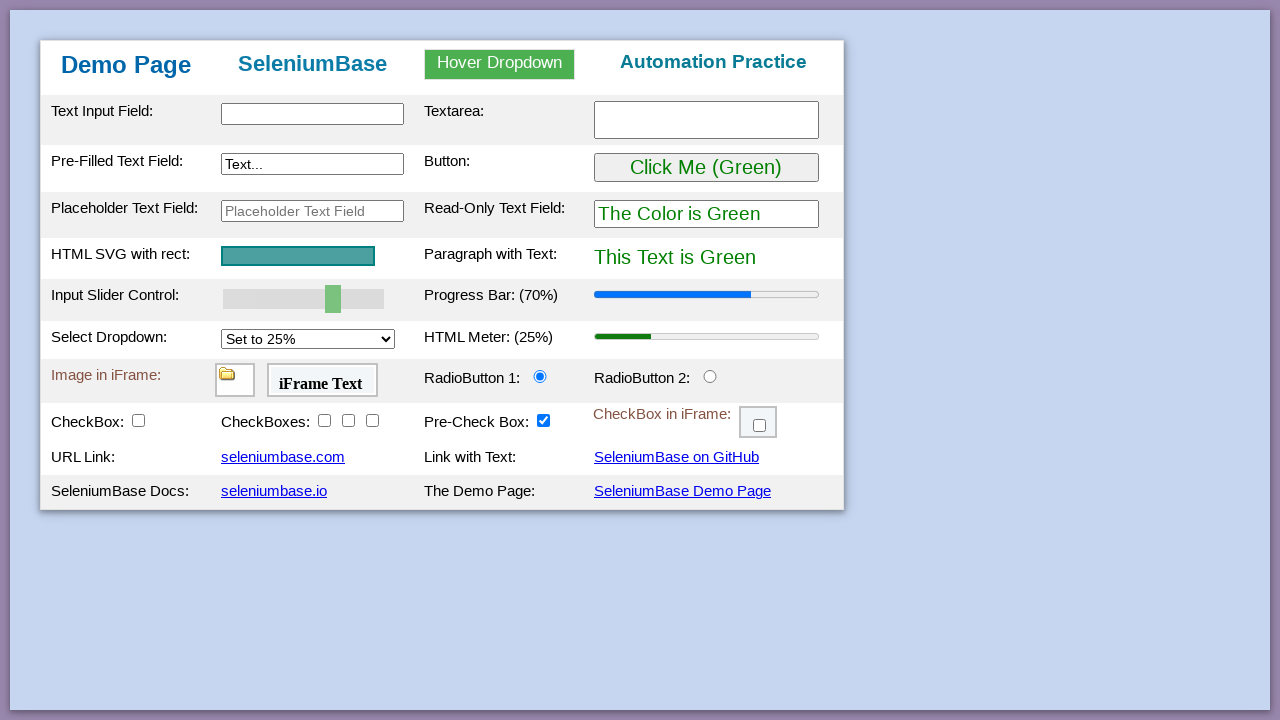

Verified progress bar updated to match slider value of 70
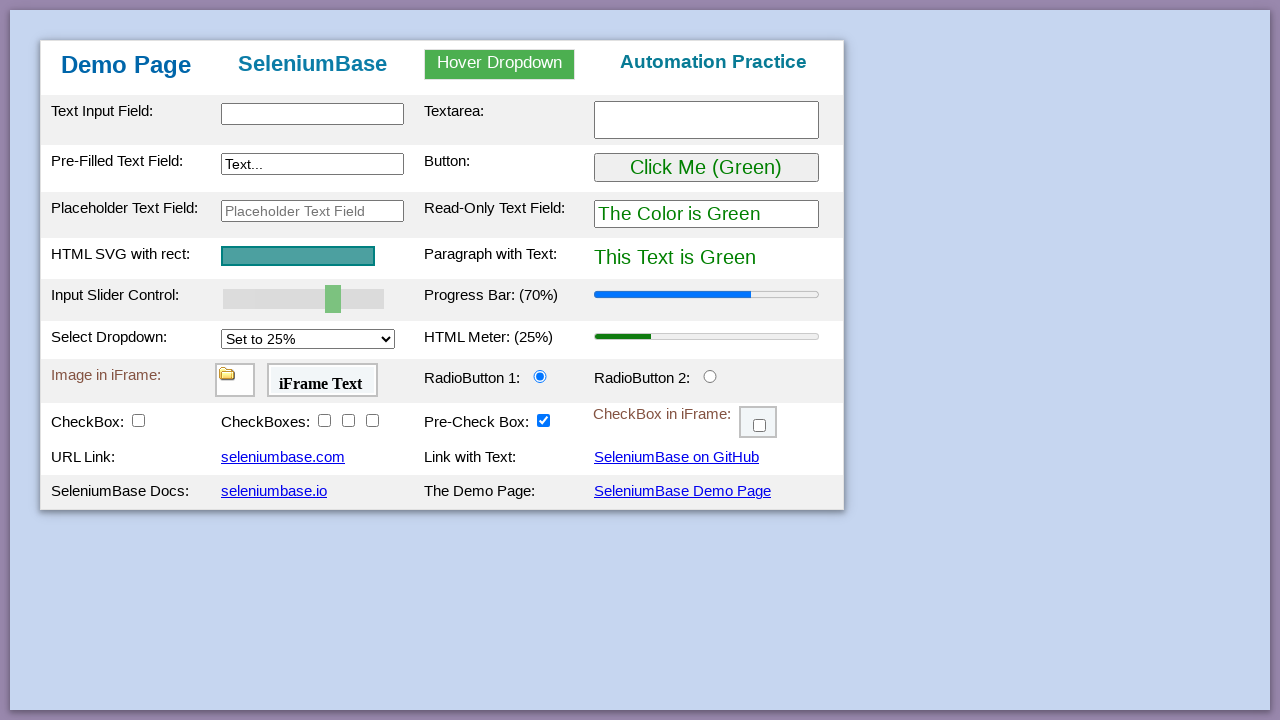

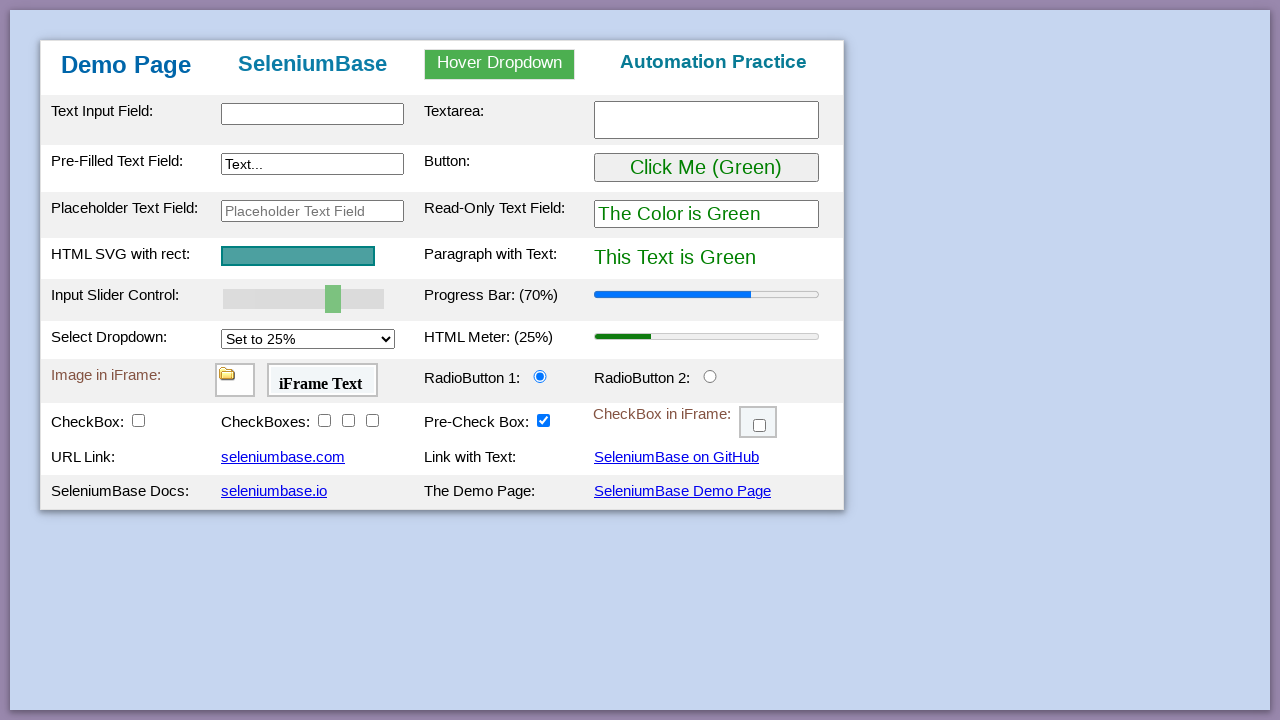